Tests that the counter displays the correct number of todo items

Starting URL: https://demo.playwright.dev/todomvc

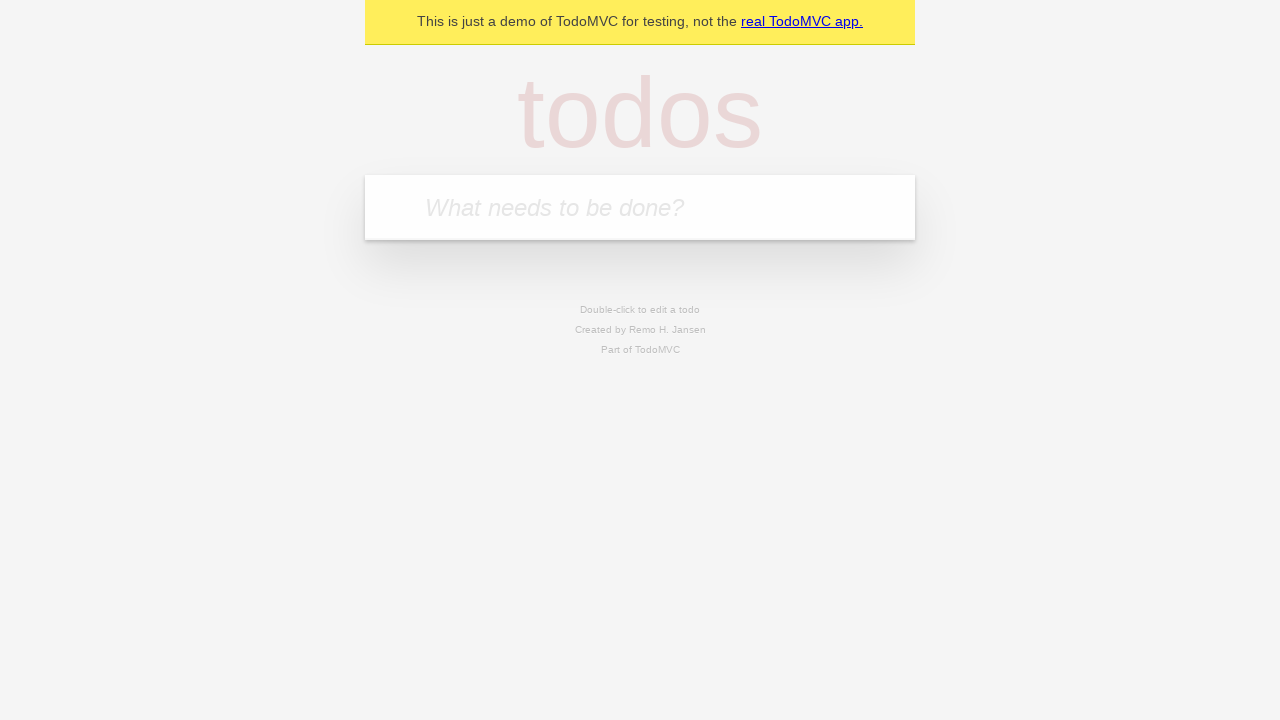

Filled todo input with 'buy some cheese' on internal:attr=[placeholder="What needs to be done?"i]
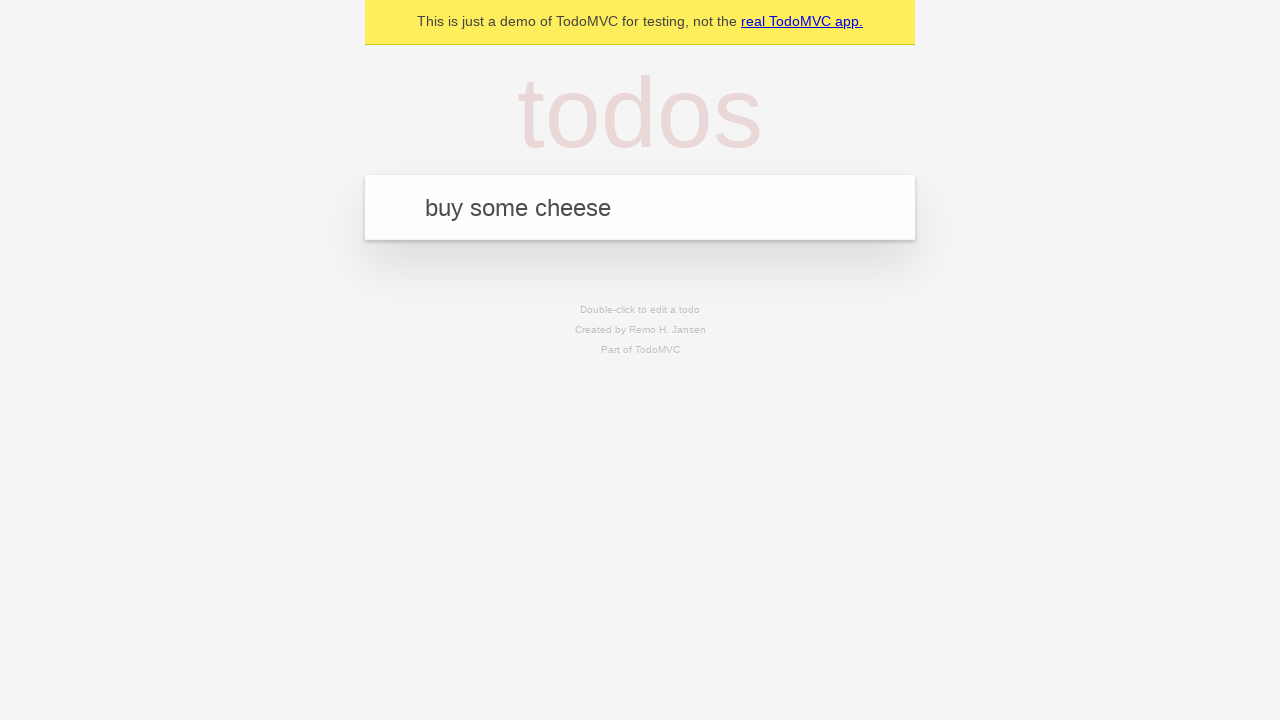

Pressed Enter to add first todo item on internal:attr=[placeholder="What needs to be done?"i]
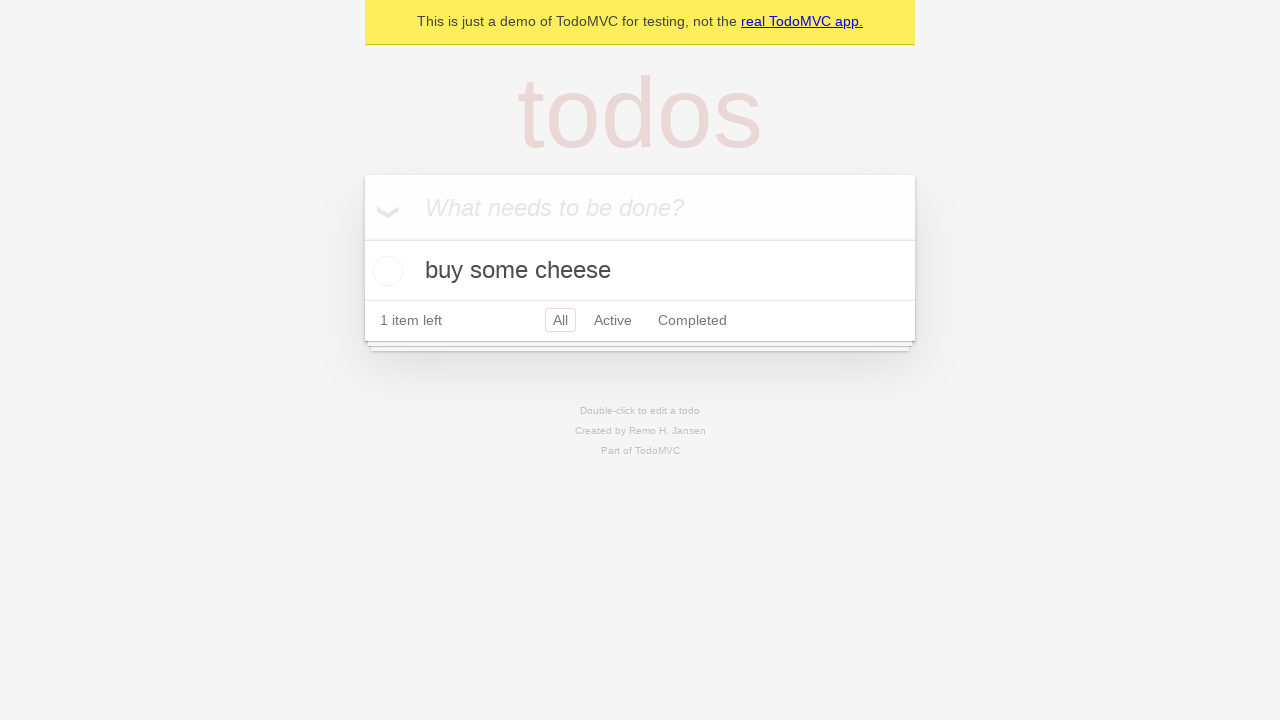

Todo counter element appeared
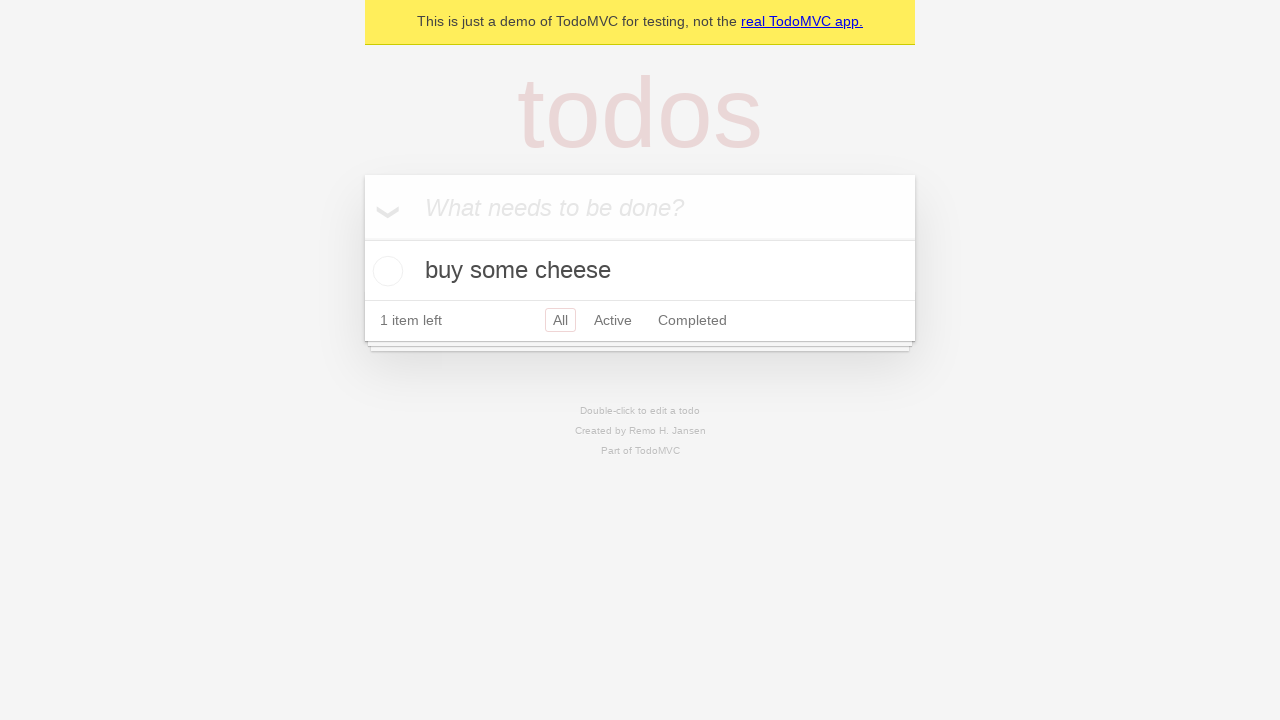

Filled todo input with 'feed the cat' on internal:attr=[placeholder="What needs to be done?"i]
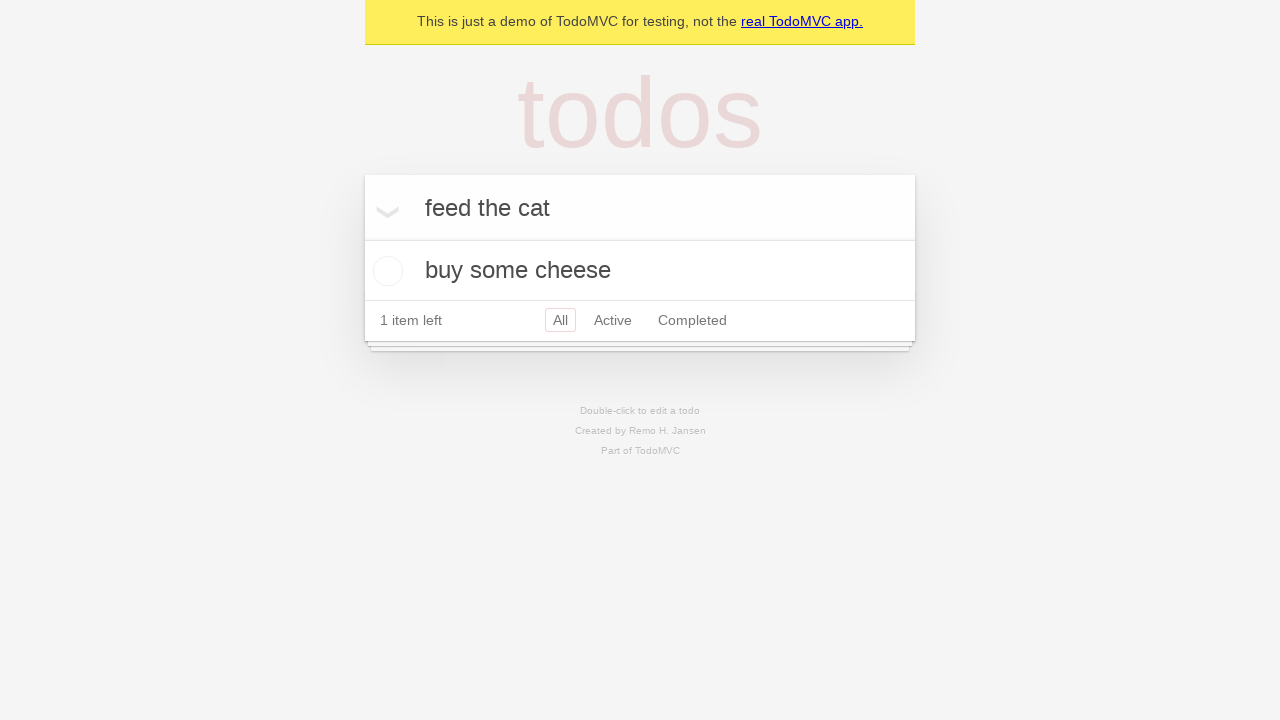

Pressed Enter to add second todo item on internal:attr=[placeholder="What needs to be done?"i]
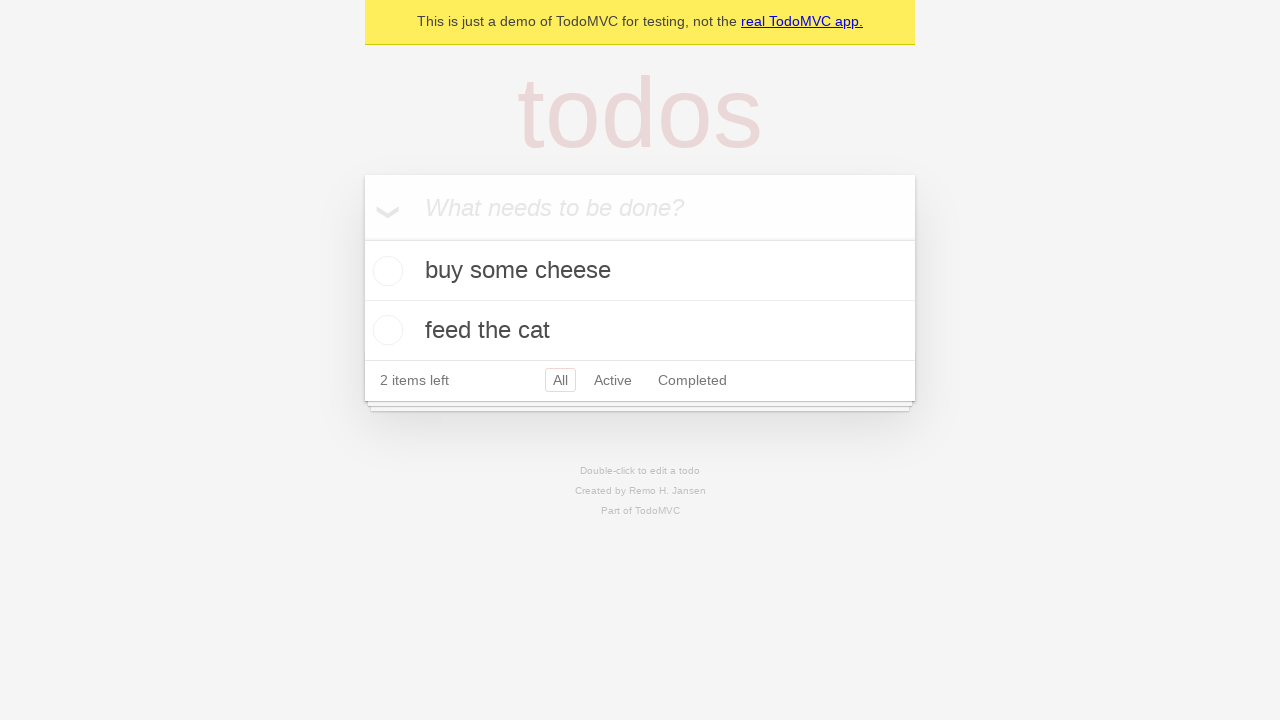

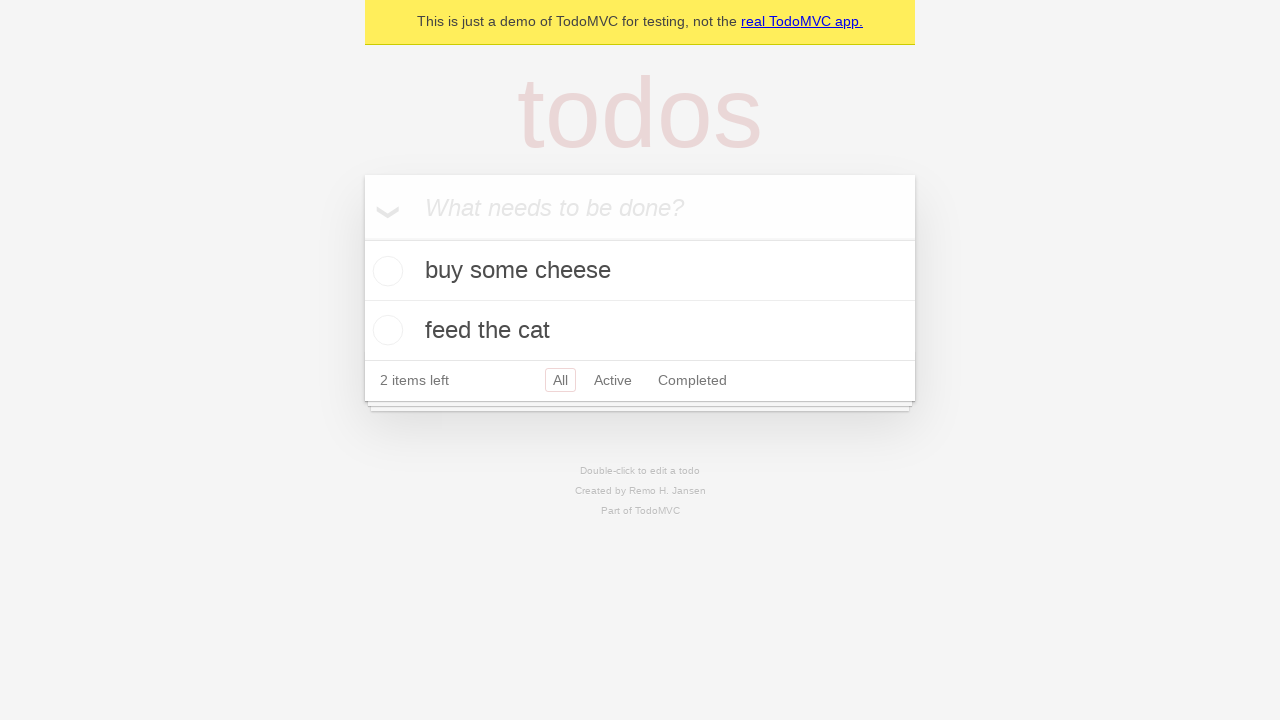